Navigates to the OTUS educational platform homepage and verifies the page loads correctly by checking the URL

Starting URL: https://otus.ru

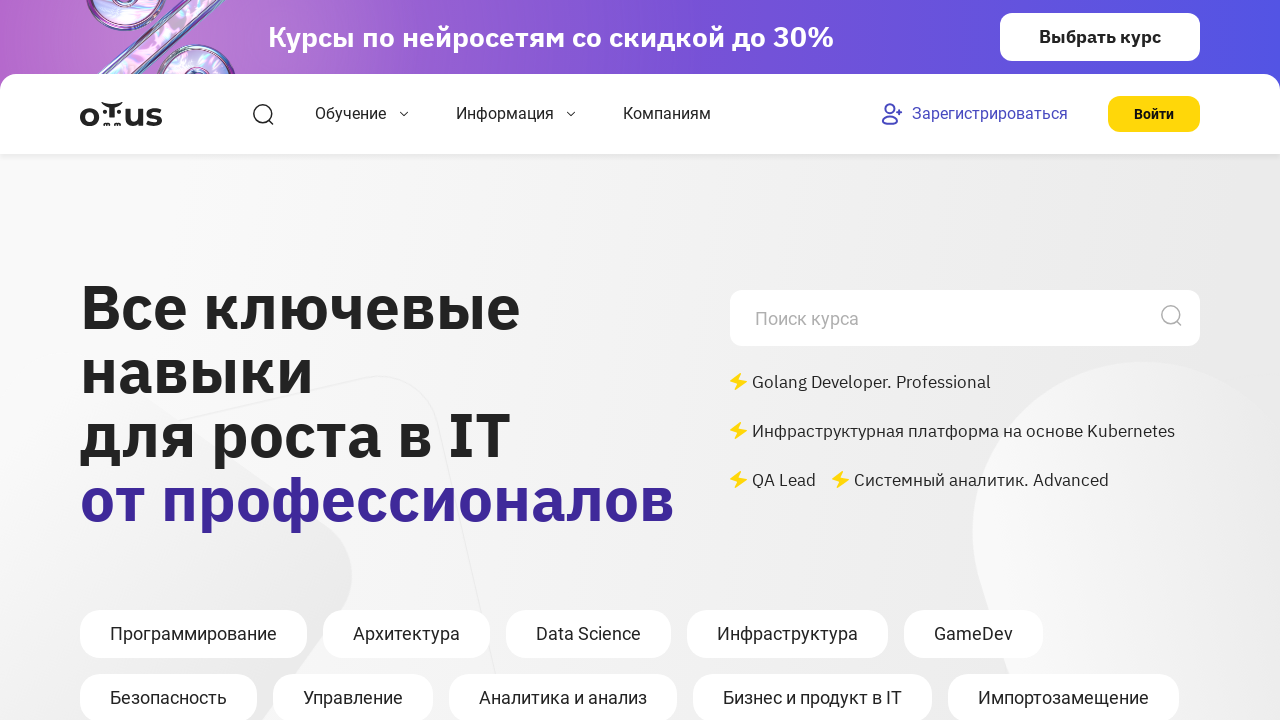

Navigated to OTUS educational platform homepage
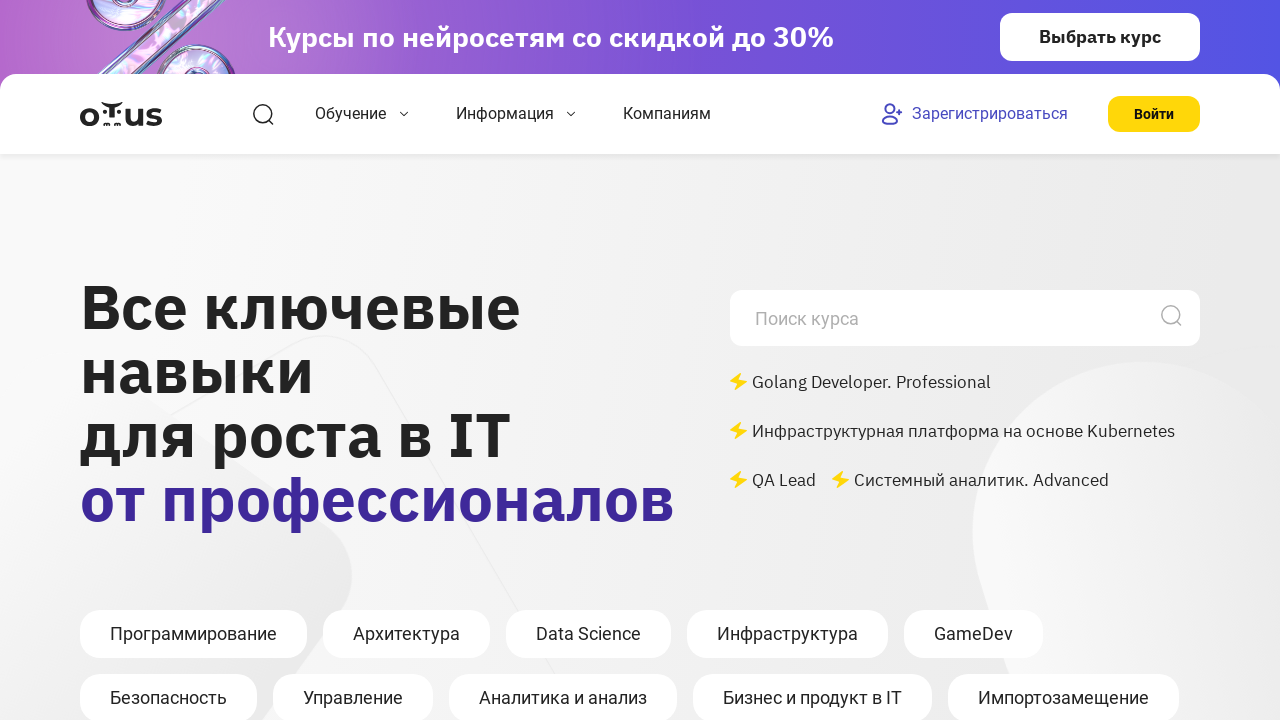

Page fully loaded (networkidle state reached)
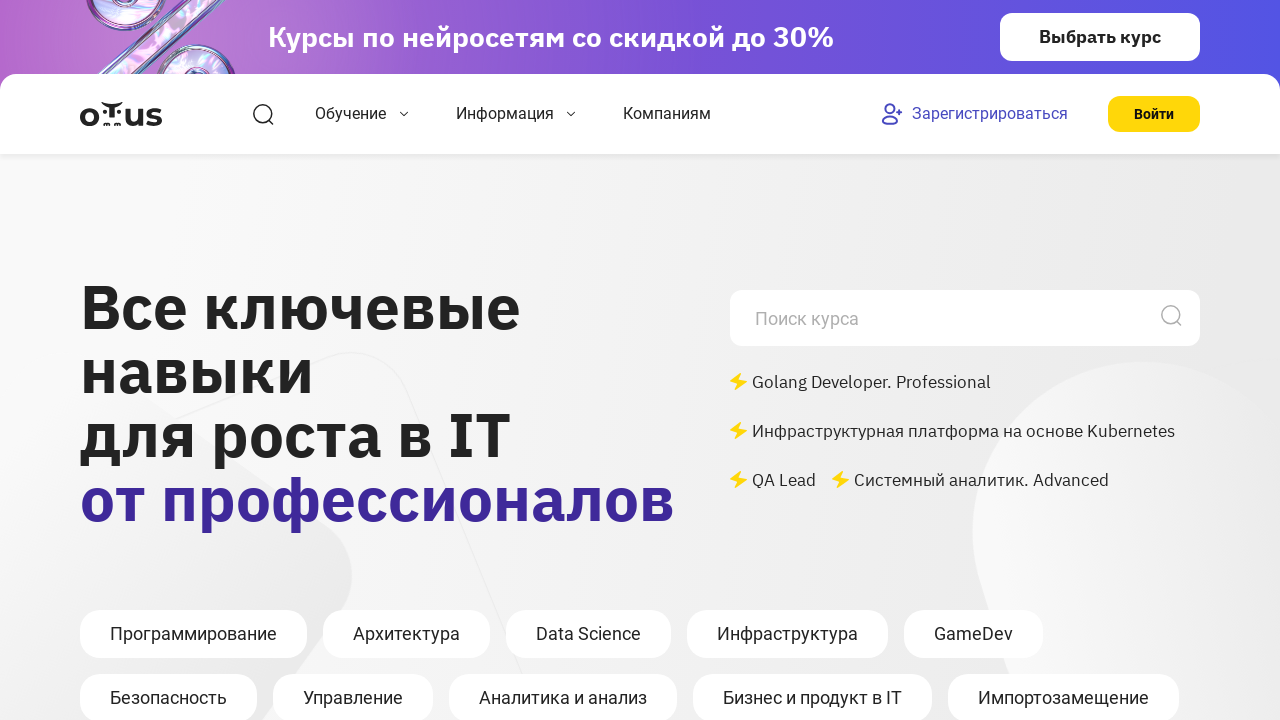

Verified correct URL: https://otus.ru
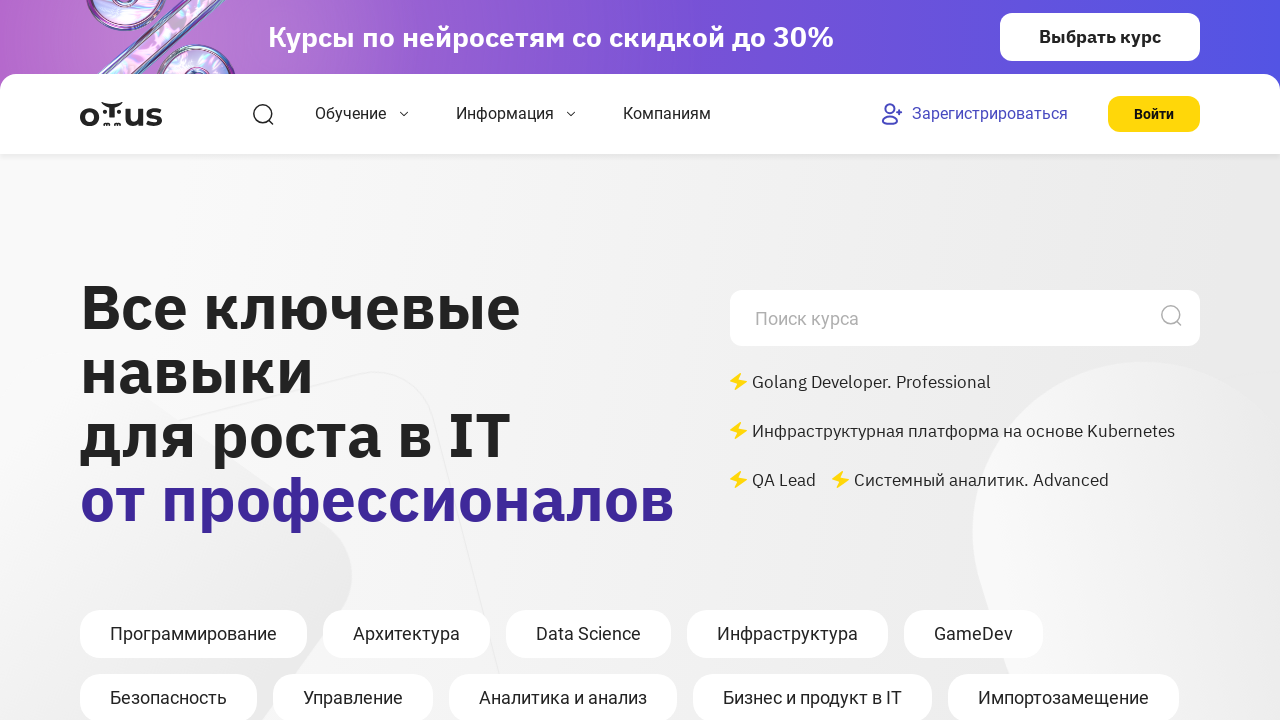

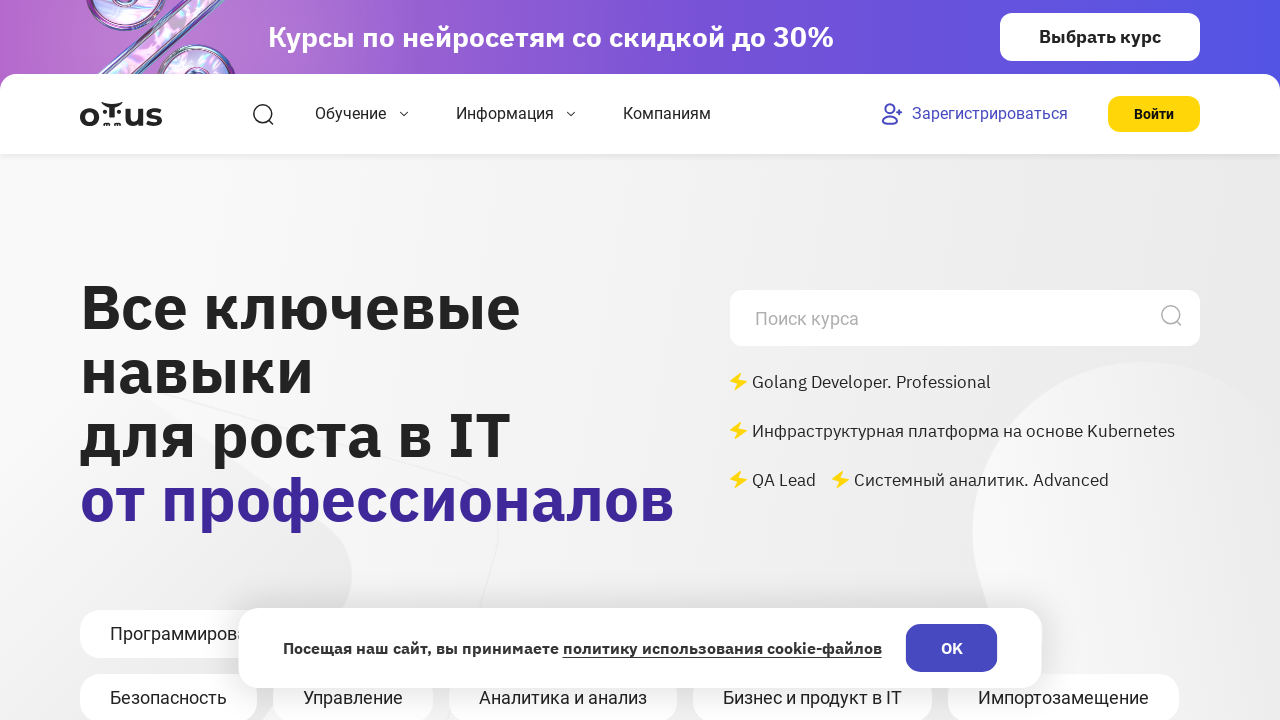